Tests alert handling functionality by clicking a delayed alert button, waiting for the alert to appear, and then accepting it

Starting URL: https://qavbox.github.io/demo/alerts/

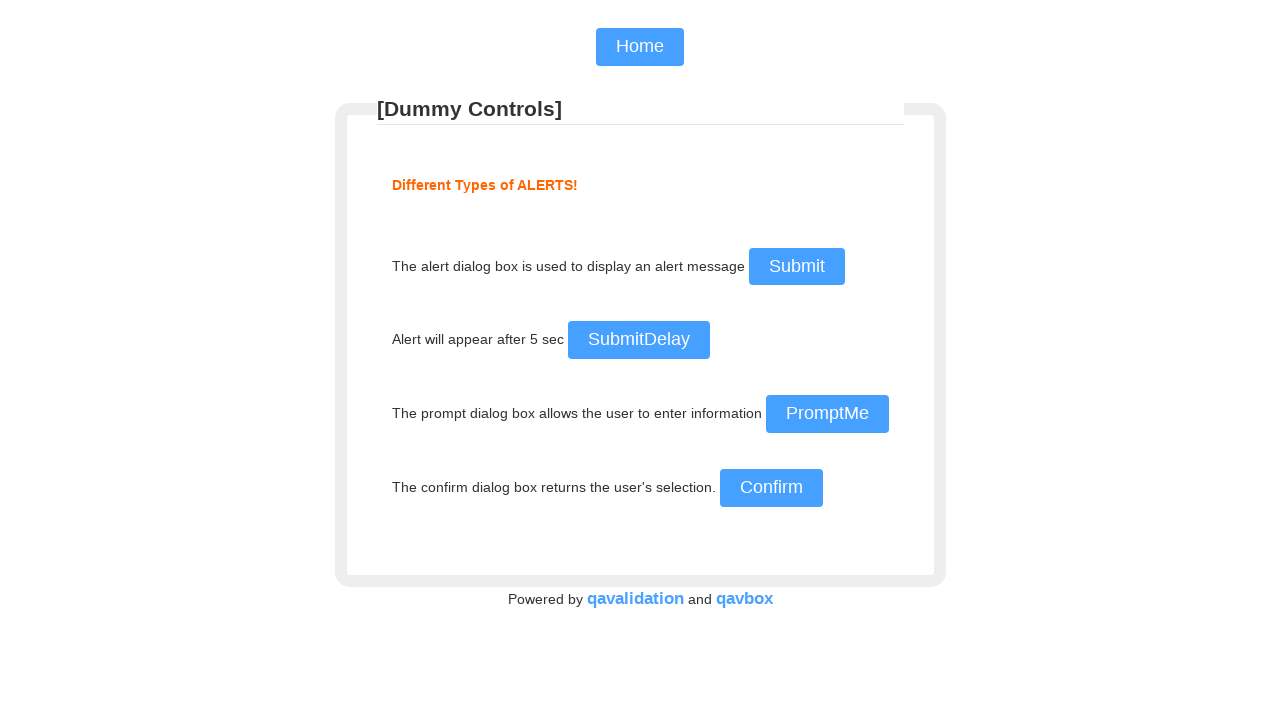

Navigated to alerts demo page
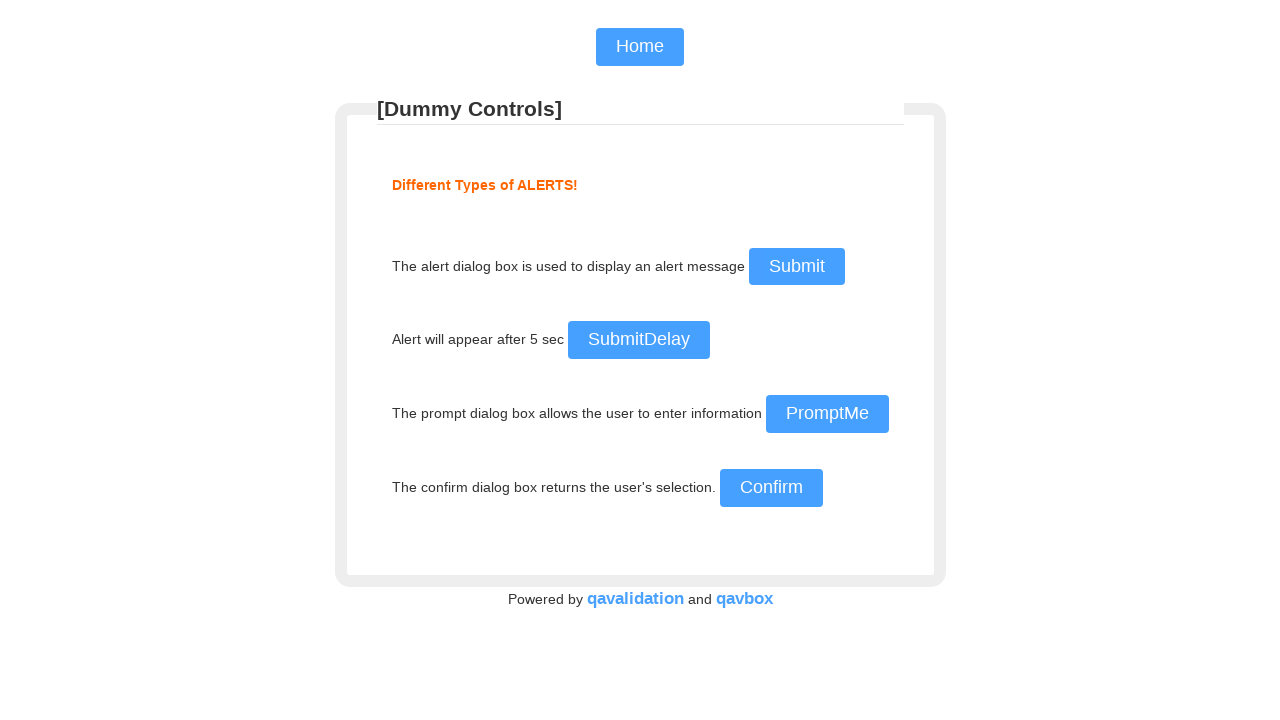

Clicked the delayed alert button at (638, 340) on input#delayalert
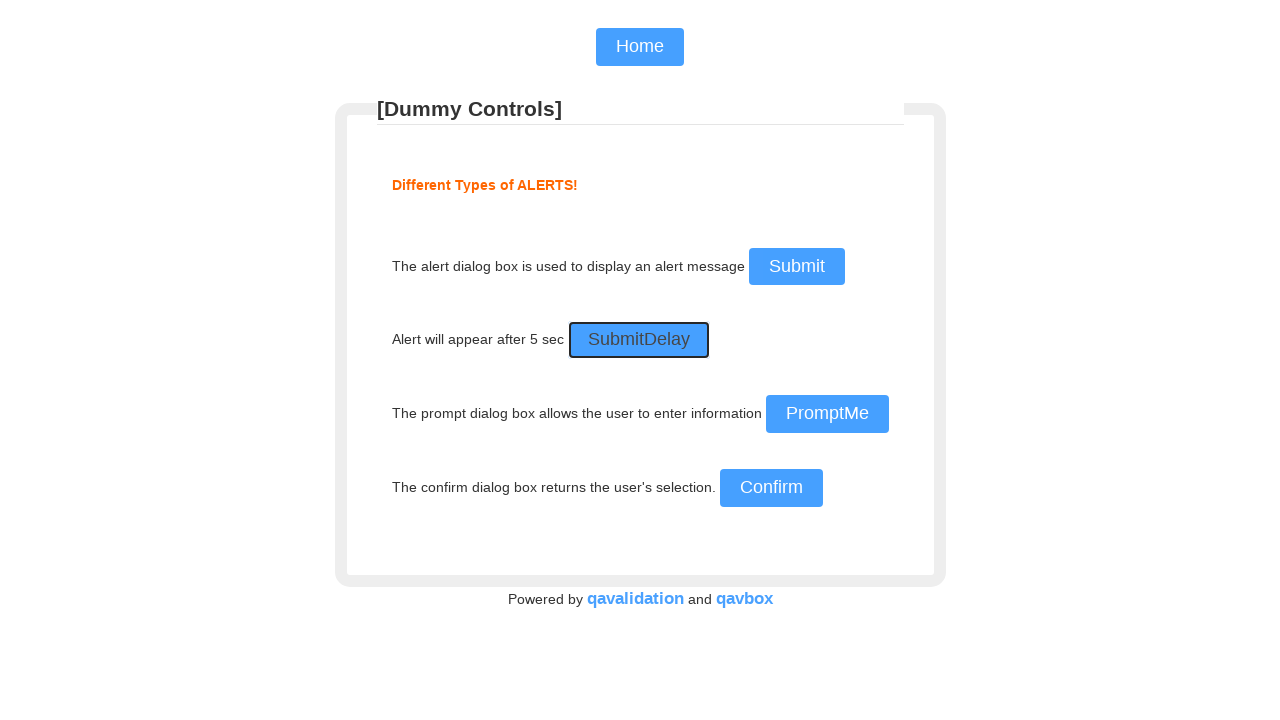

Set up dialog handler to accept alerts
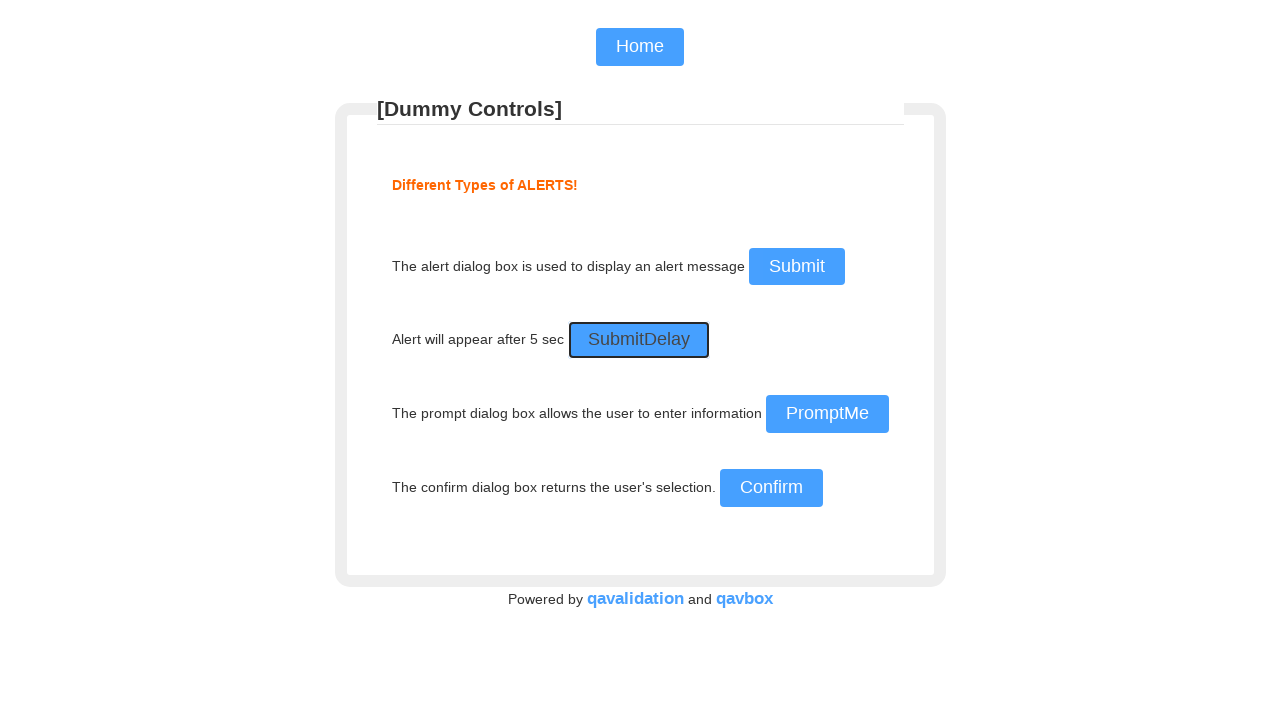

Waited 5 seconds for delayed alert to appear and be processed
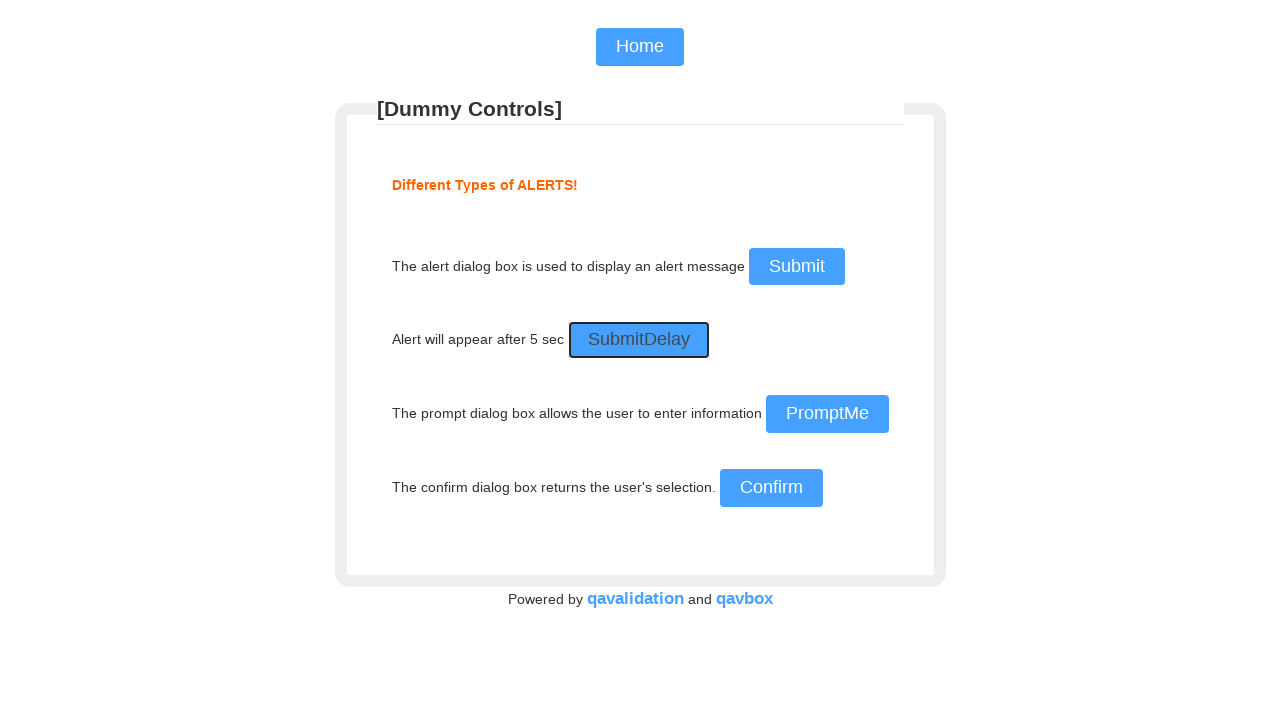

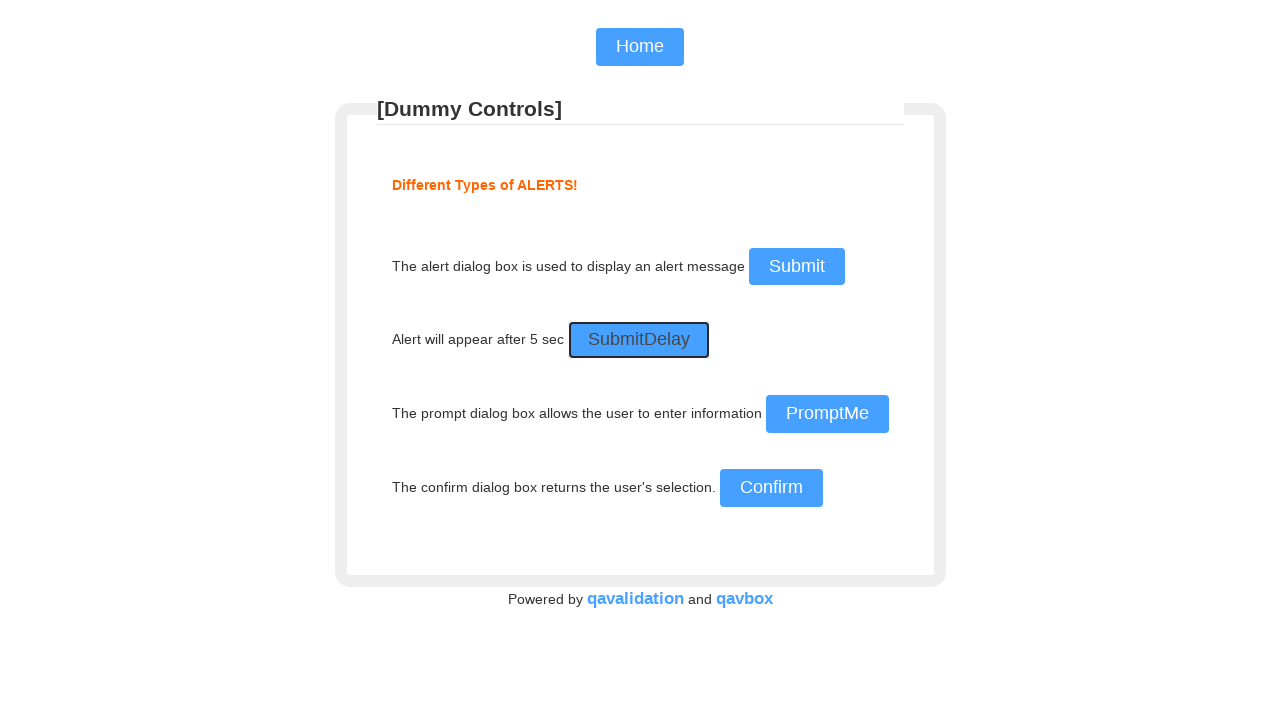